Tests adding a new record with all valid information to the table

Starting URL: https://demoqa.com/webtables

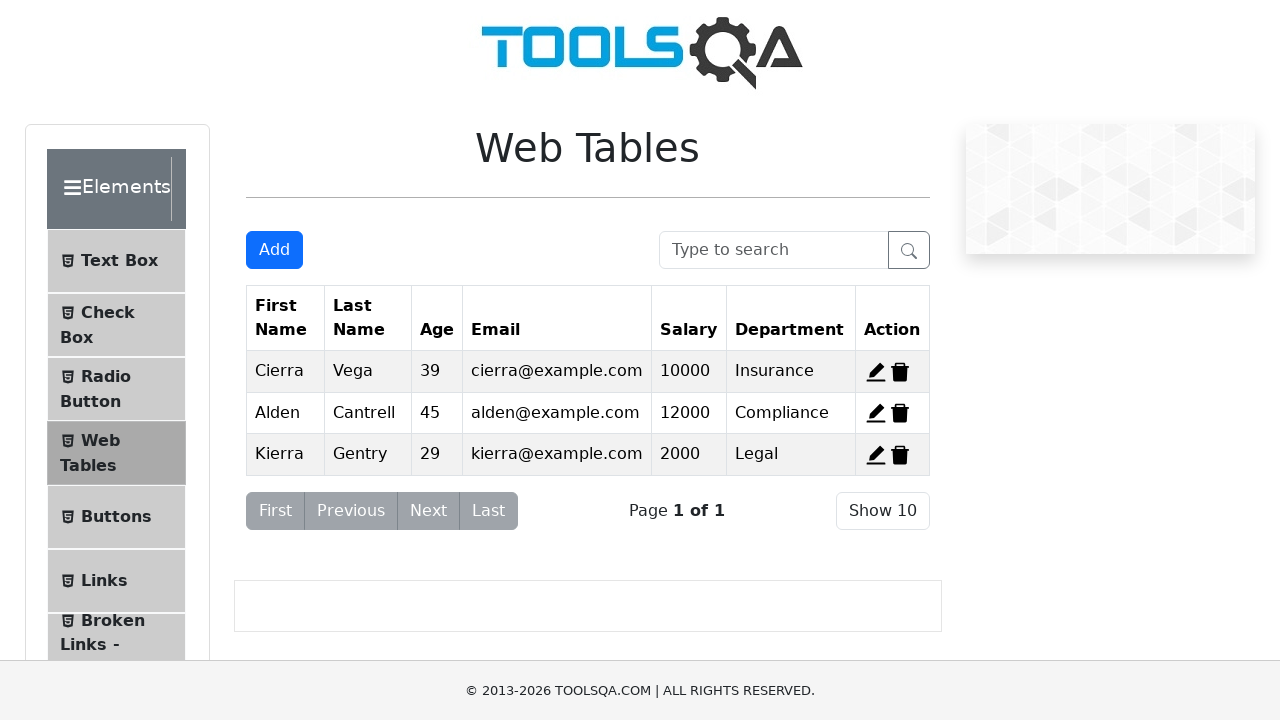

Clicked Add button to open new record modal at (274, 250) on #addNewRecordButton
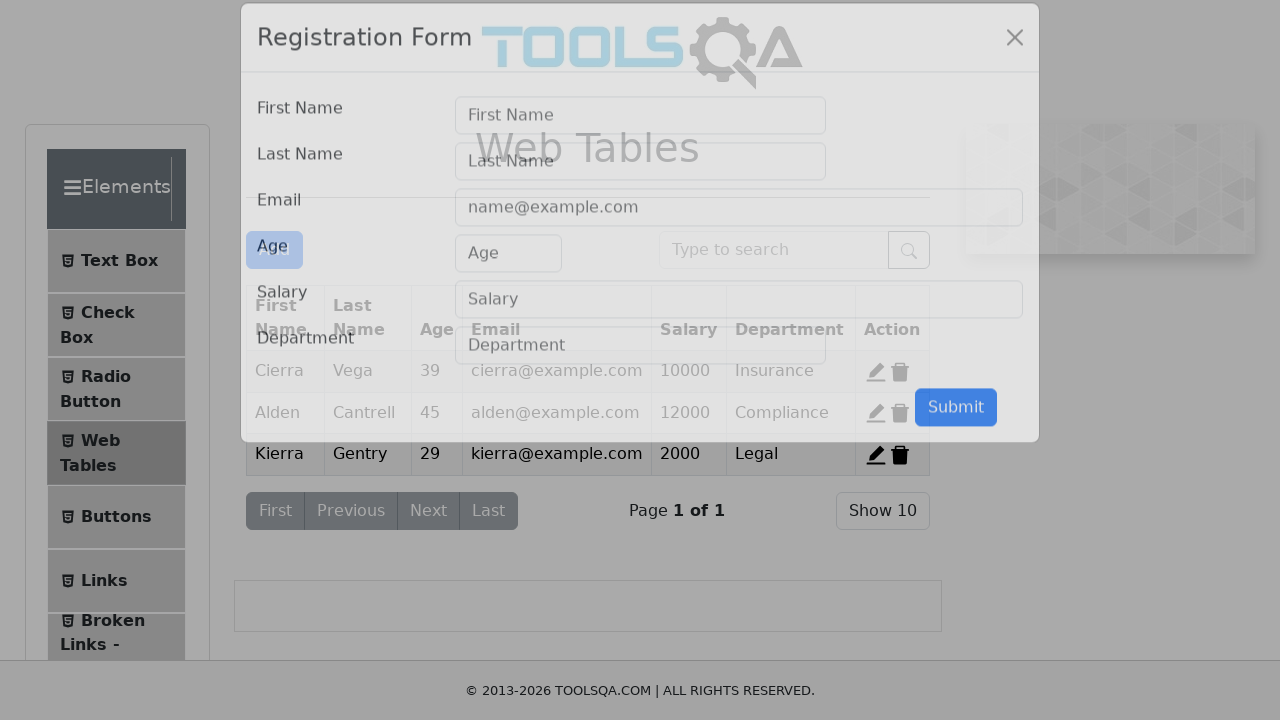

Filled firstName field with 'Name1' on #firstName
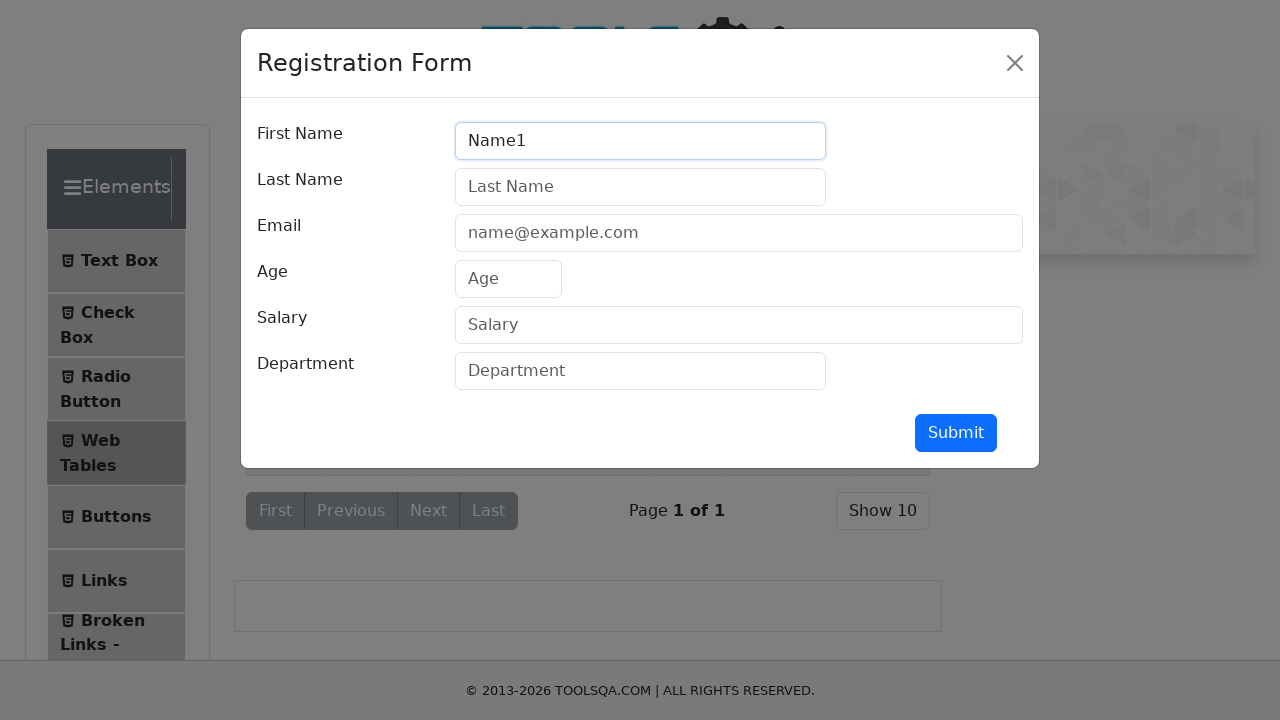

Filled lastName field with 'lastName1' on #lastName
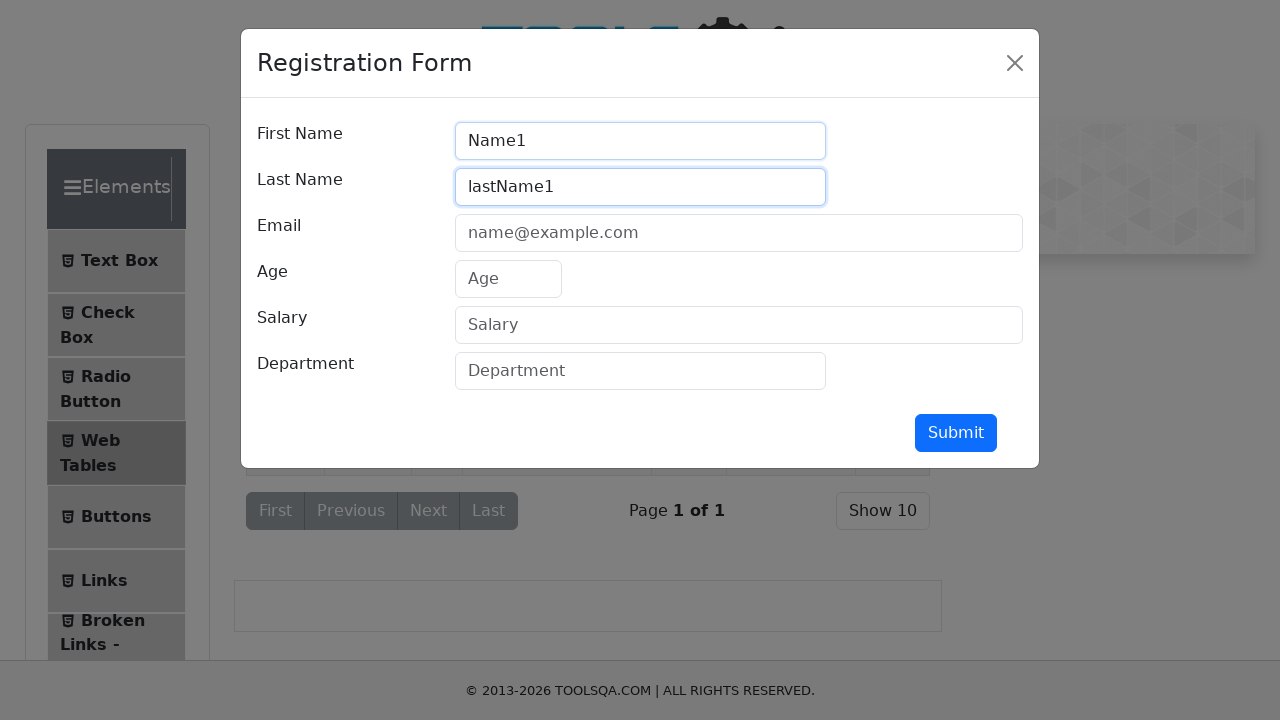

Filled userEmail field with 'valid@test.com' on #userEmail
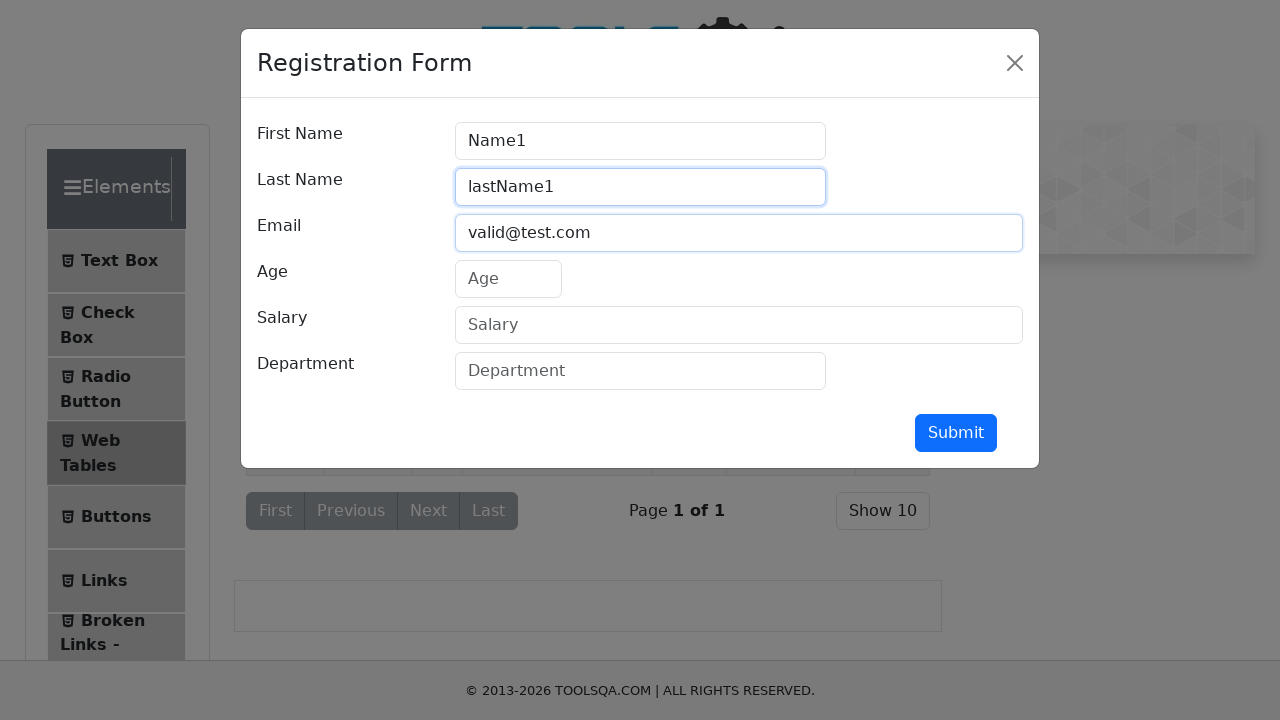

Filled age field with '44' on #age
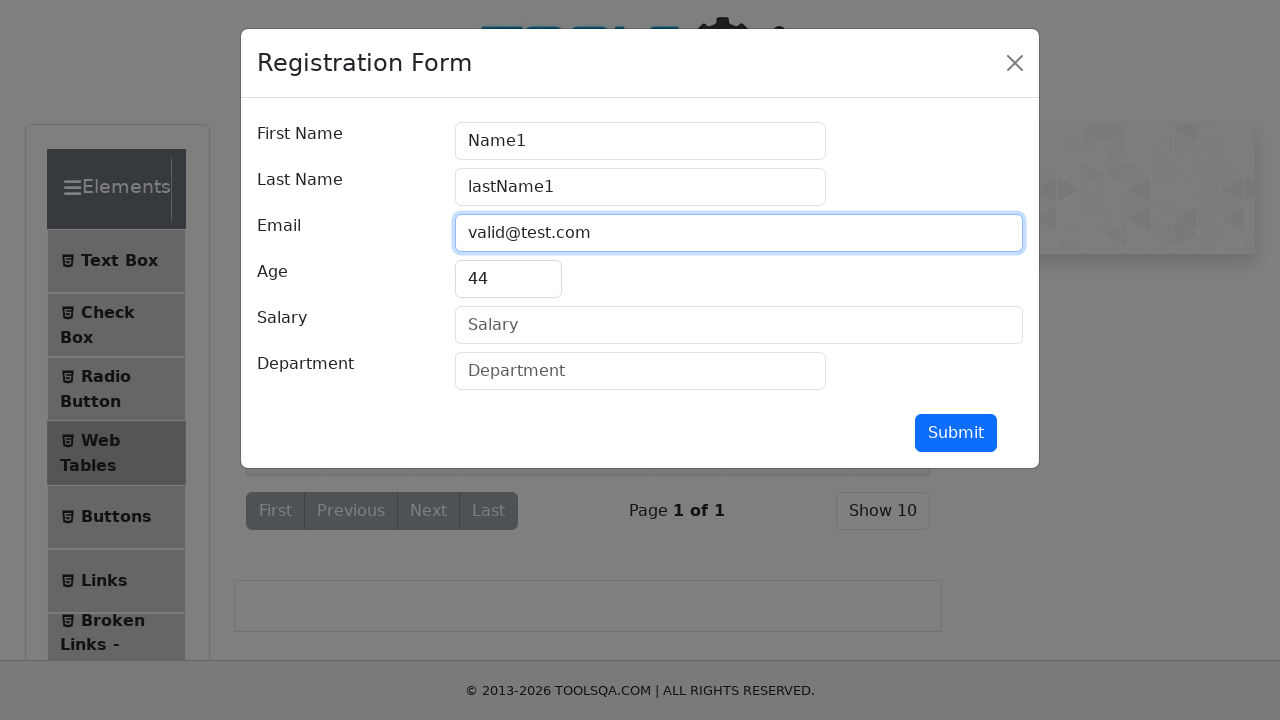

Filled salary field with '4466' on #salary
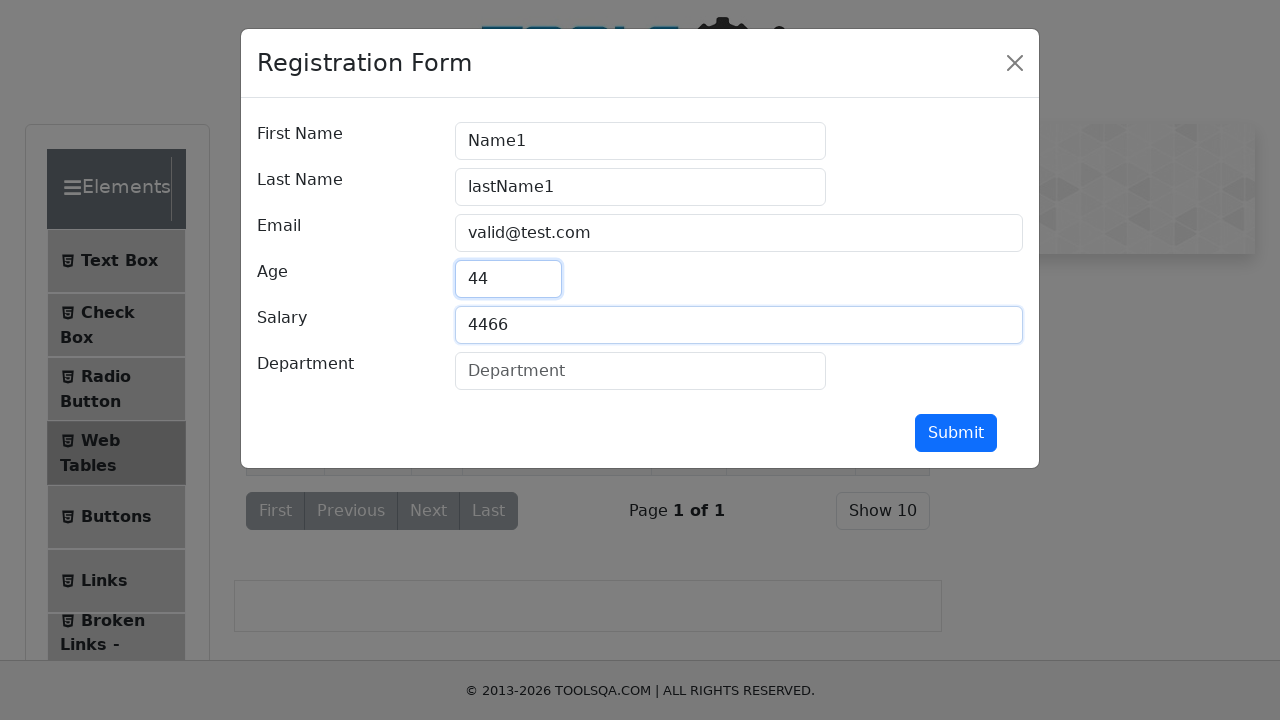

Filled department field with 'dep1' on #department
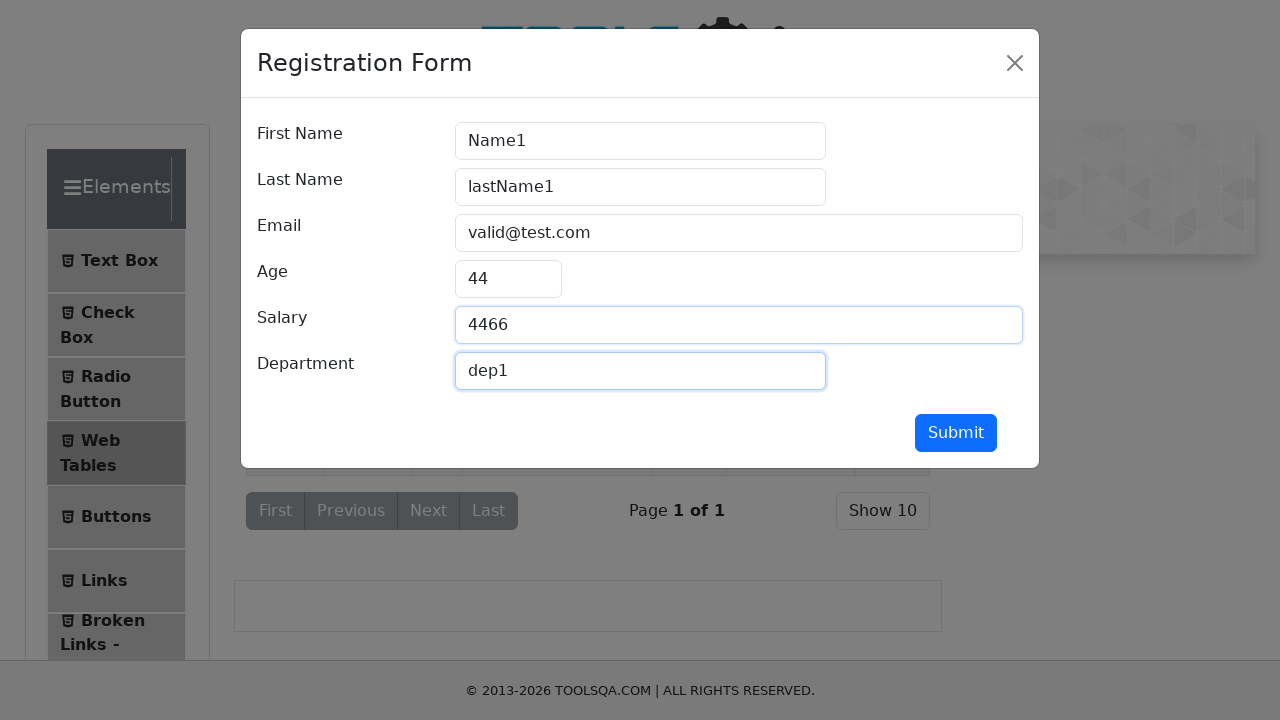

Clicked submit button to add new record with all valid information at (956, 433) on #submit
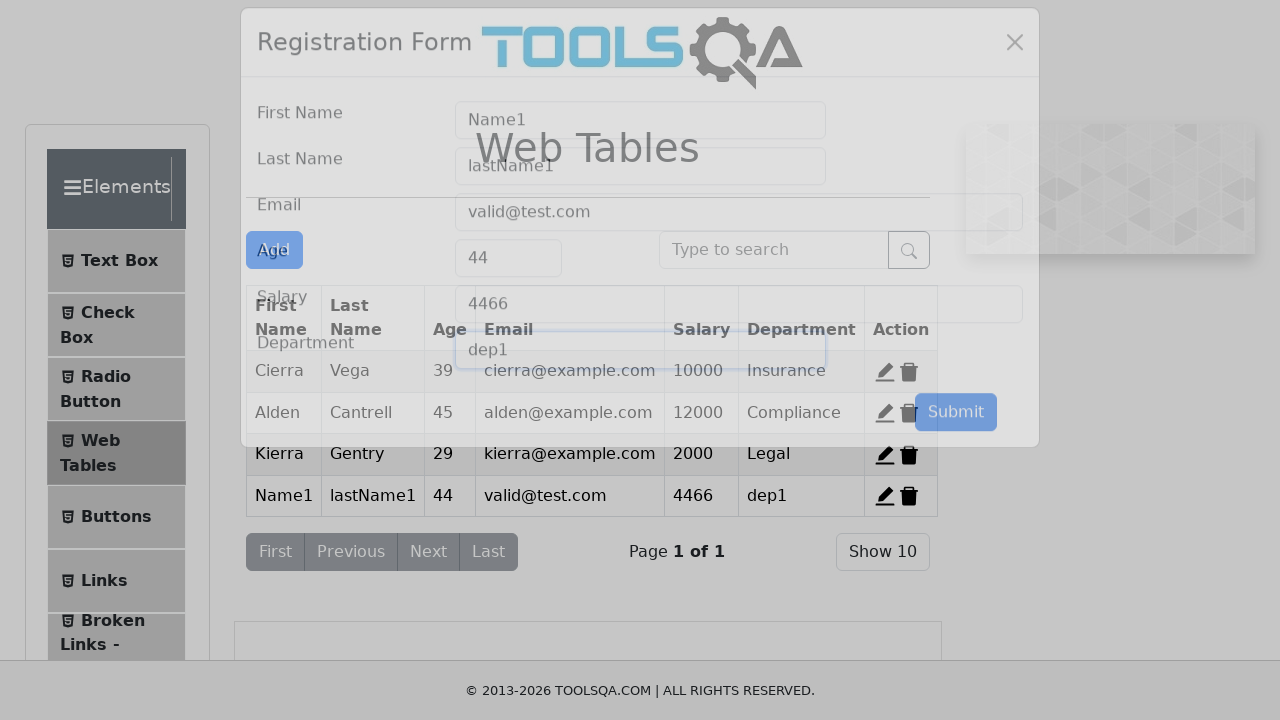

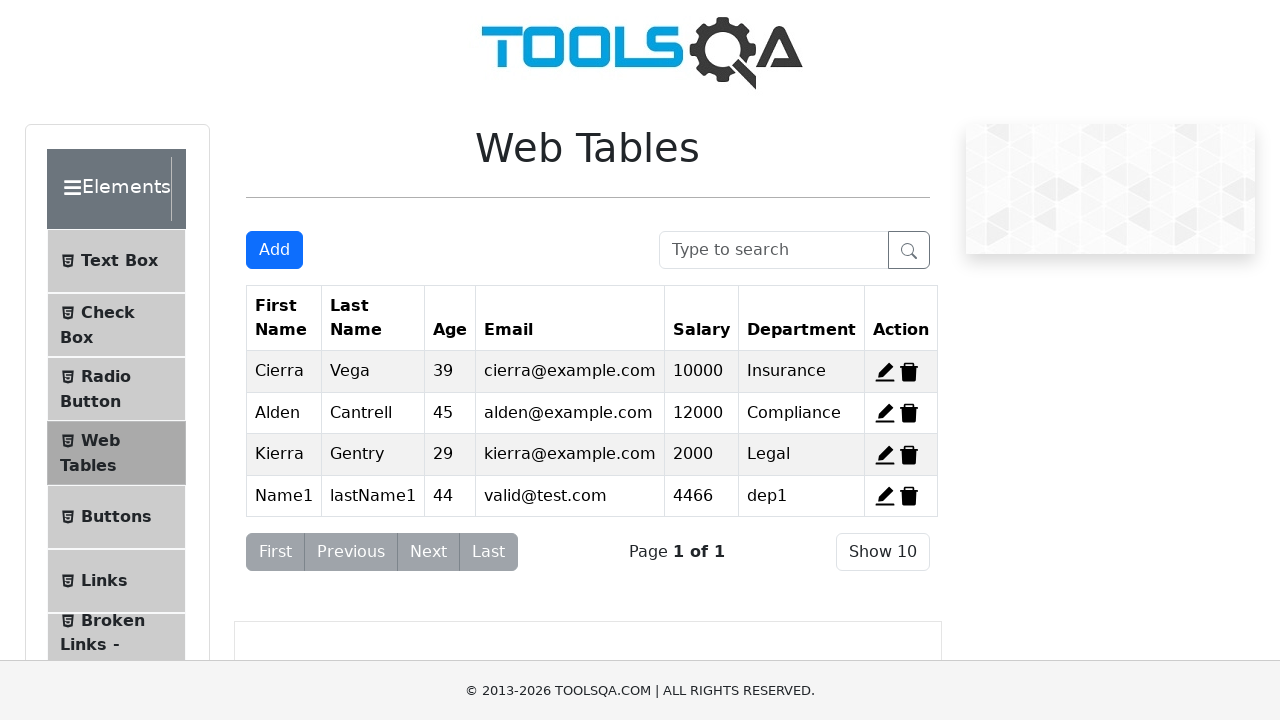